Tests drag and drop functionality on jQuery UI demo page by dragging an element and dropping it onto a target area

Starting URL: https://jqueryui.com/droppable/

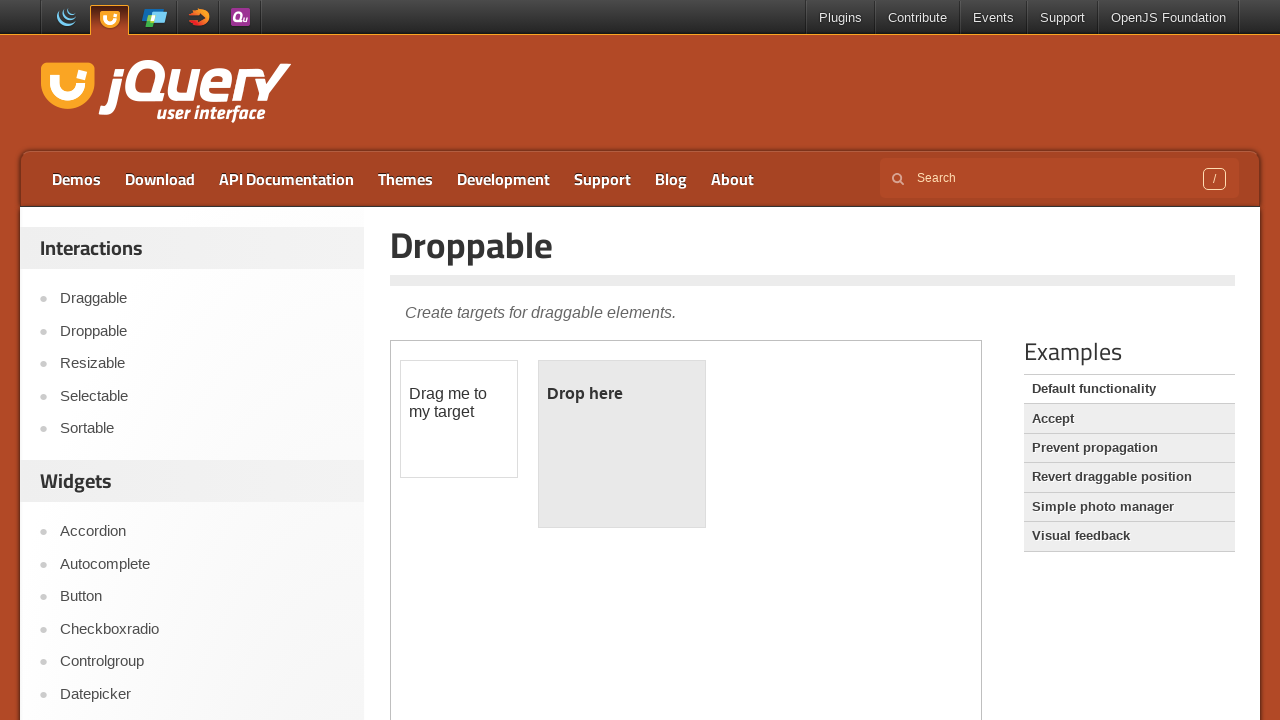

Navigated to jQuery UI droppable demo page
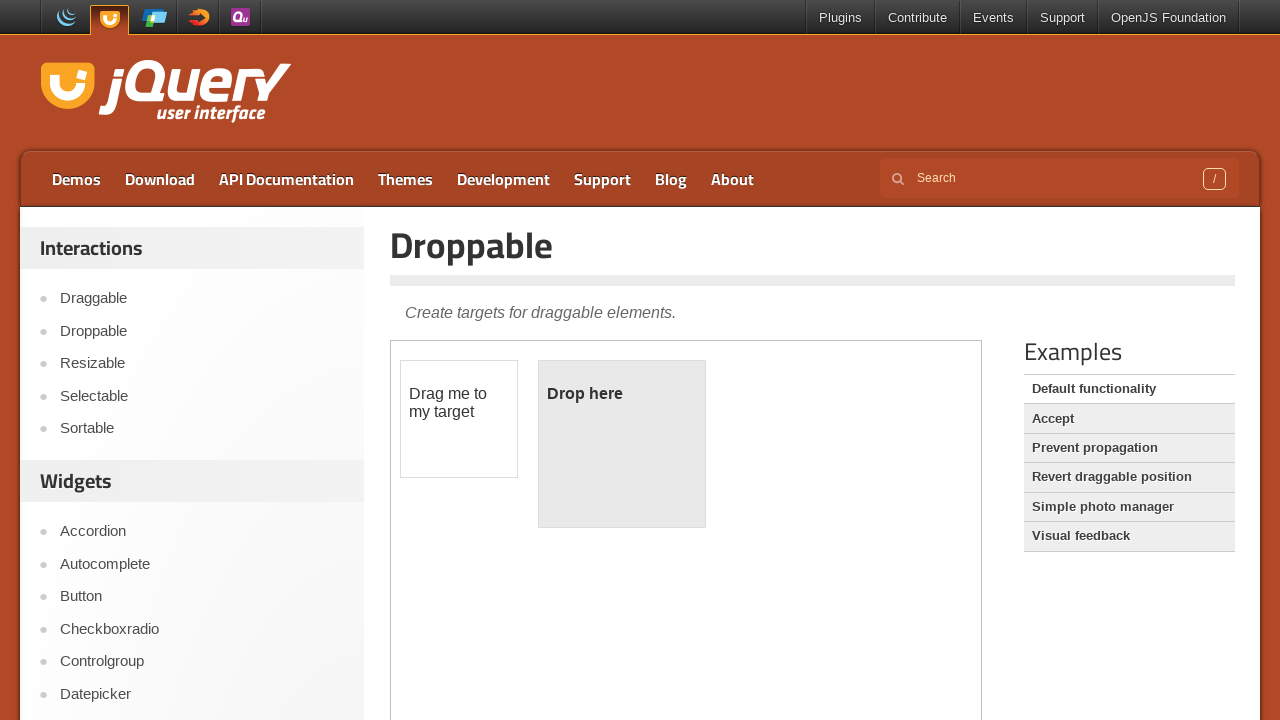

Located iframe containing drag and drop demo
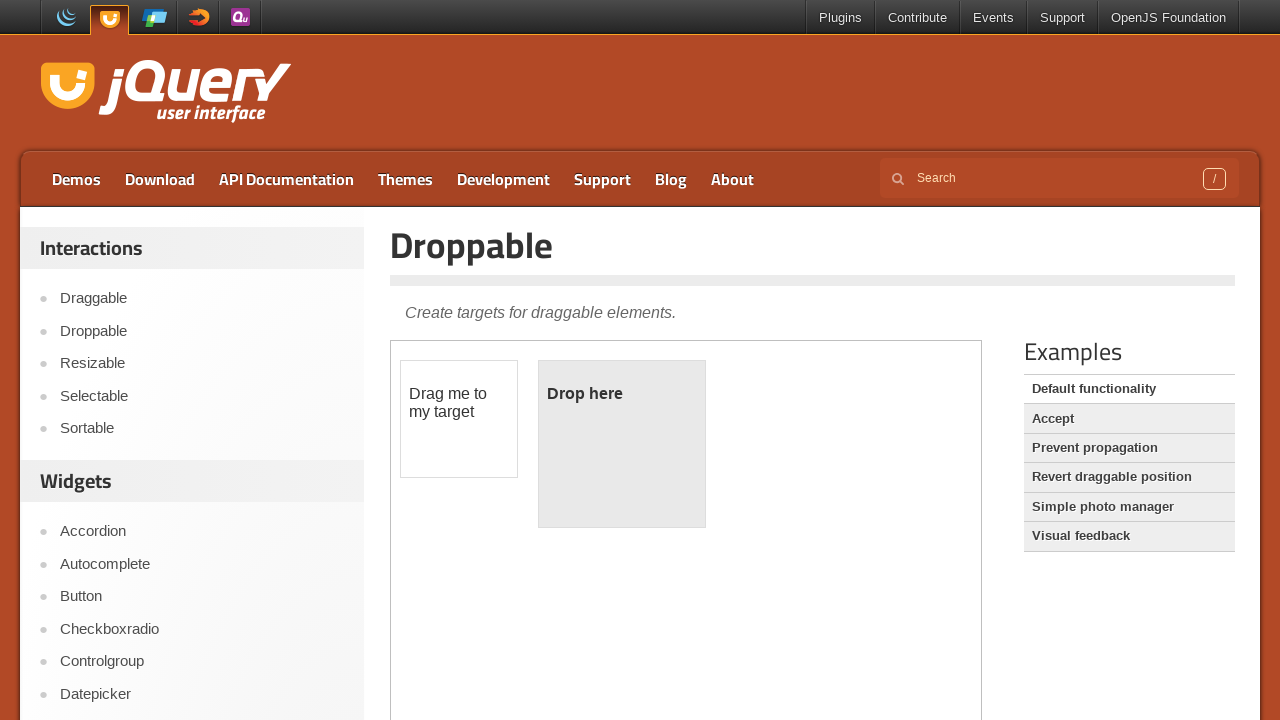

Located draggable element with id 'draggable'
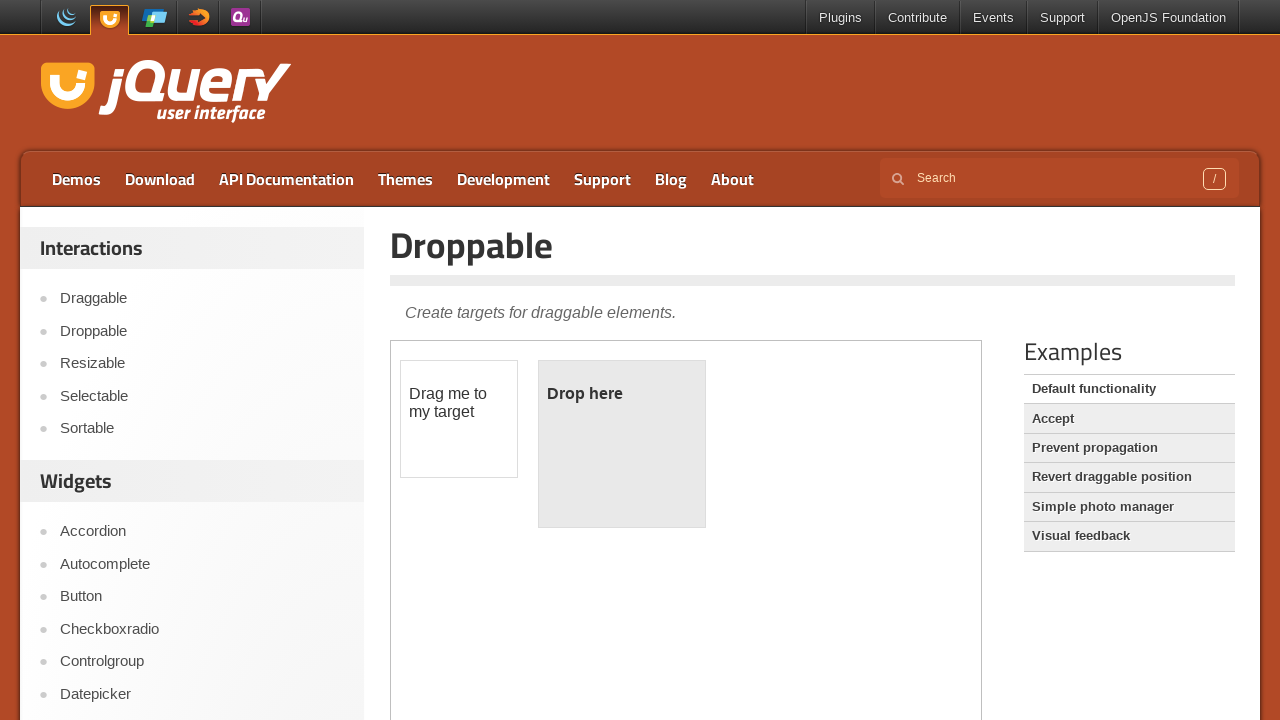

Located droppable target element with id 'droppable'
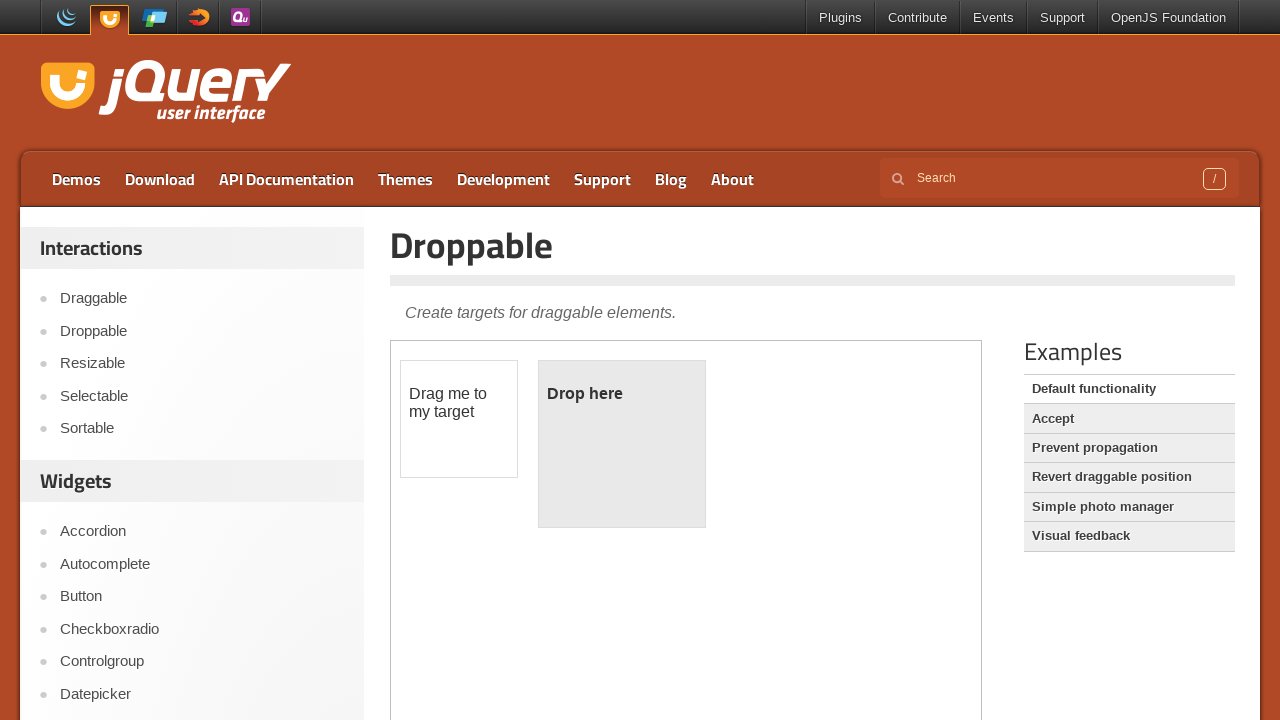

Dragged element to droppable target at (622, 444)
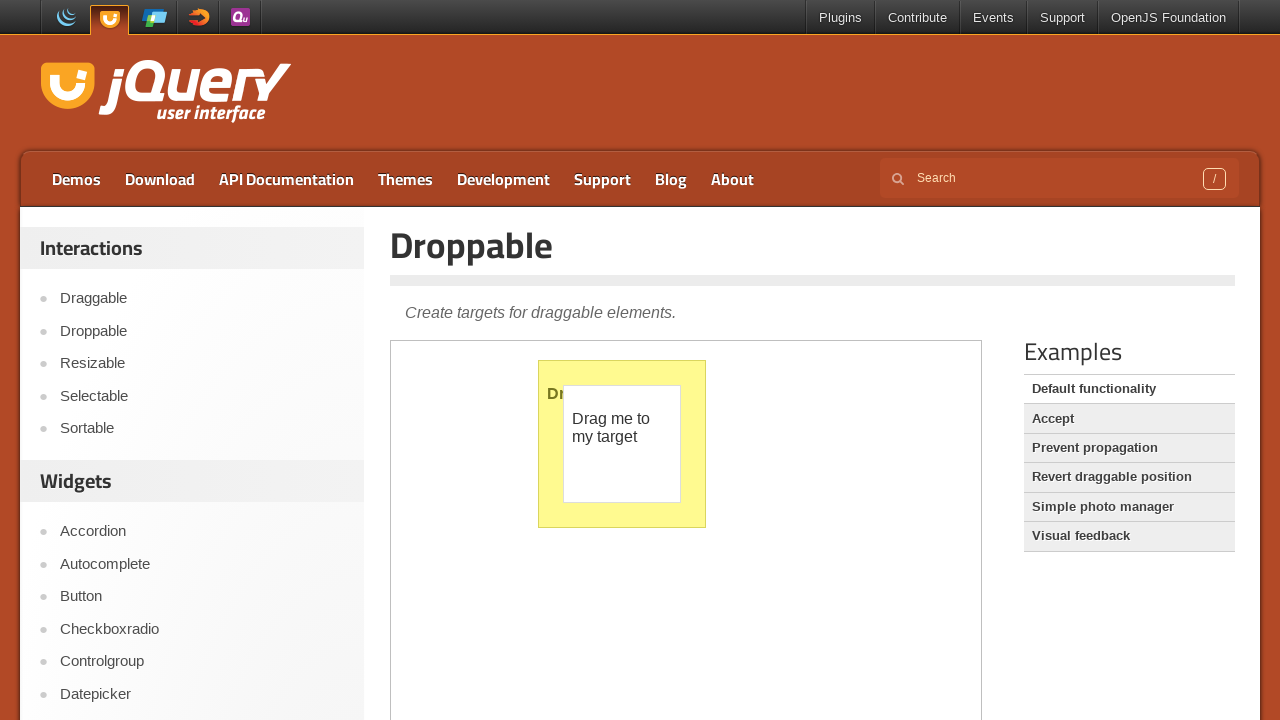

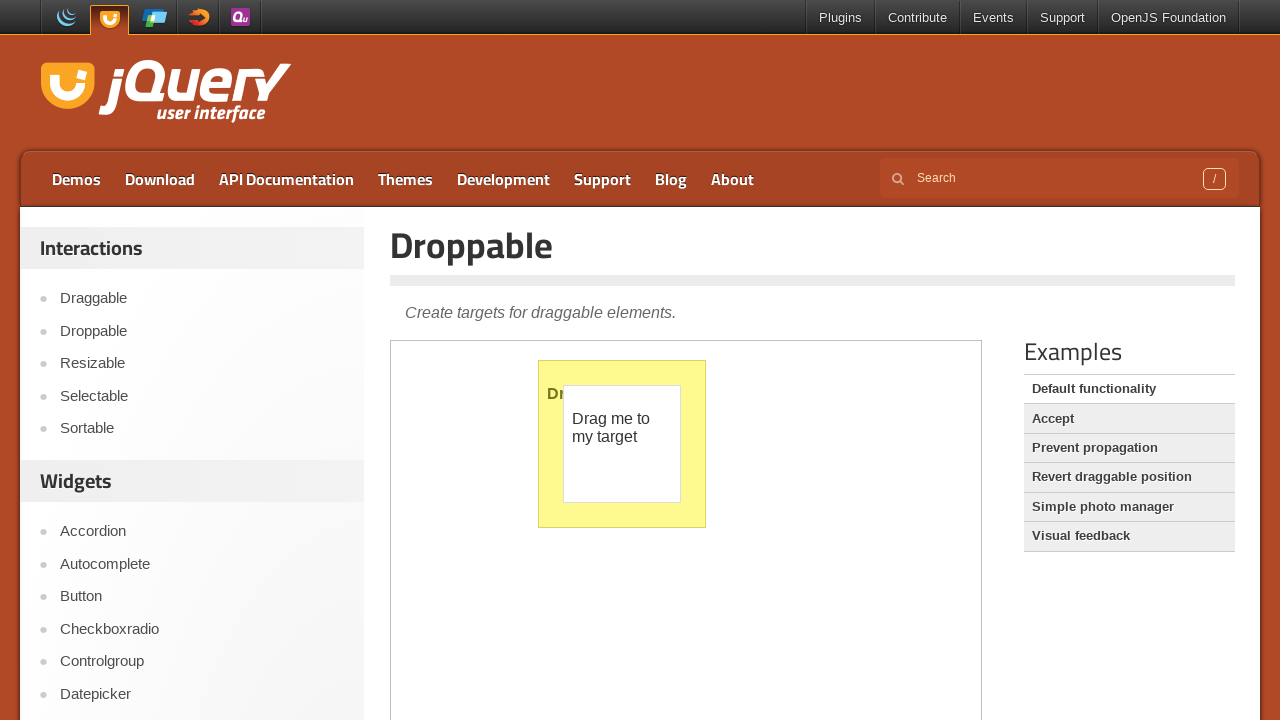